Tests adding and removing elements on a page by clicking the add and remove buttons, demonstrating basic cart-like functionality.

Starting URL: https://the-internet.herokuapp.com/add_remove_elements/

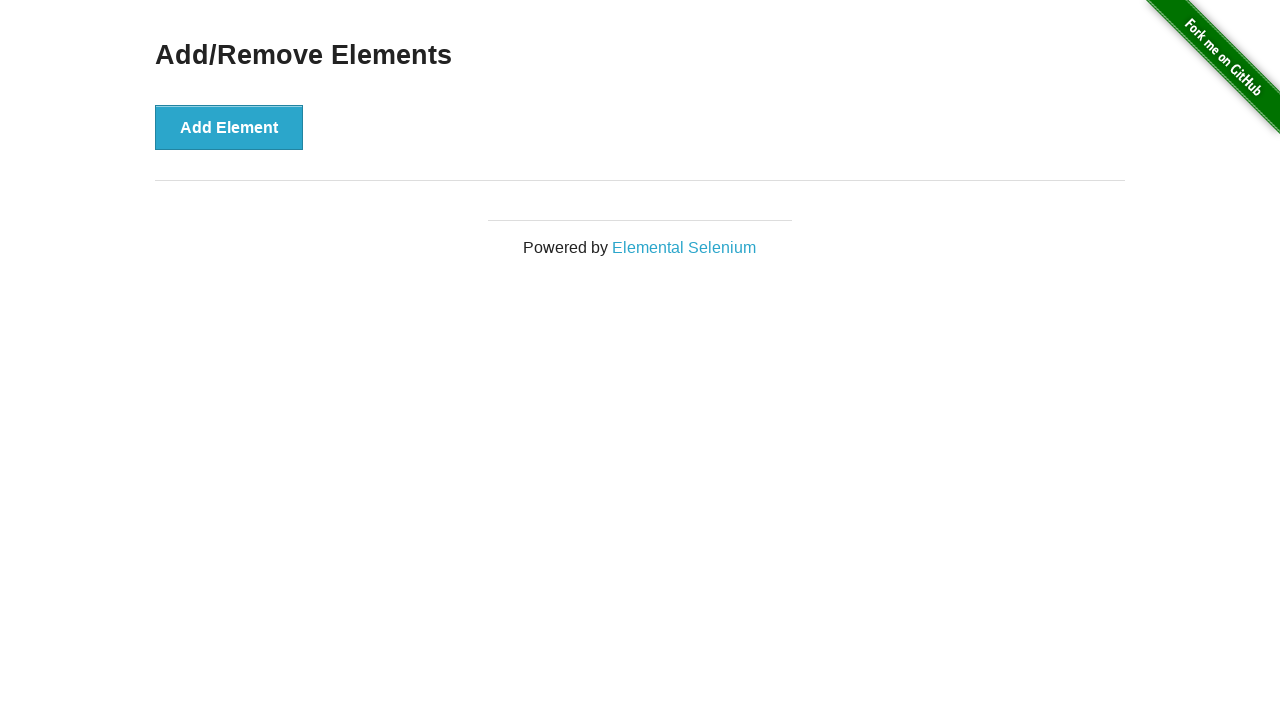

Clicked 'Add Element' button to add a new element to the cart at (229, 127) on button[onclick='addElement()']
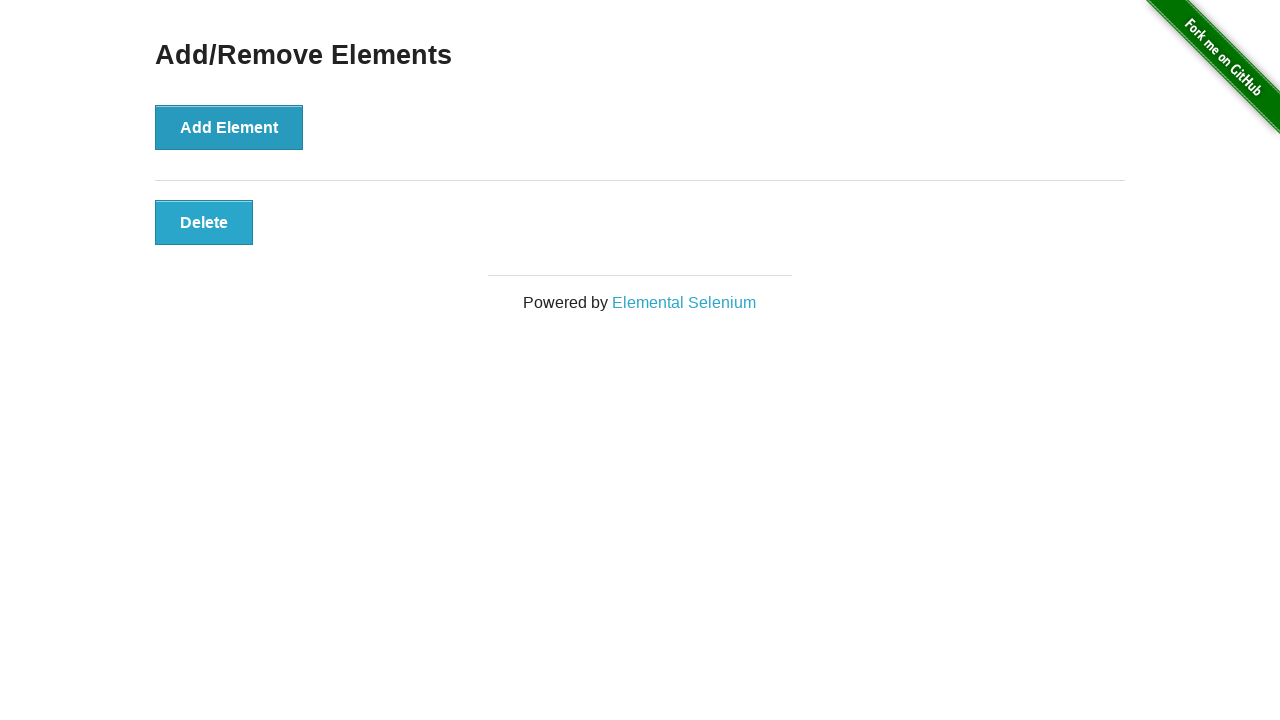

Delete button appeared after element was added
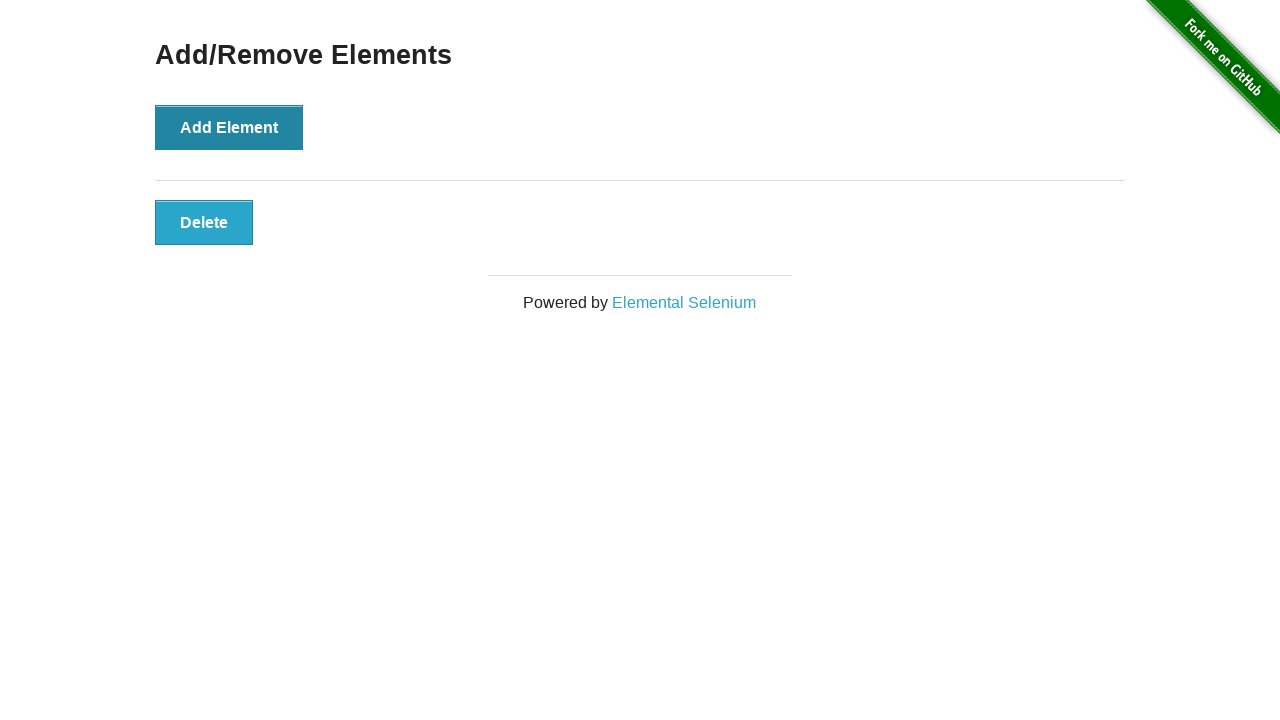

Clicked delete button to remove the element from cart at (204, 222) on .added-manually
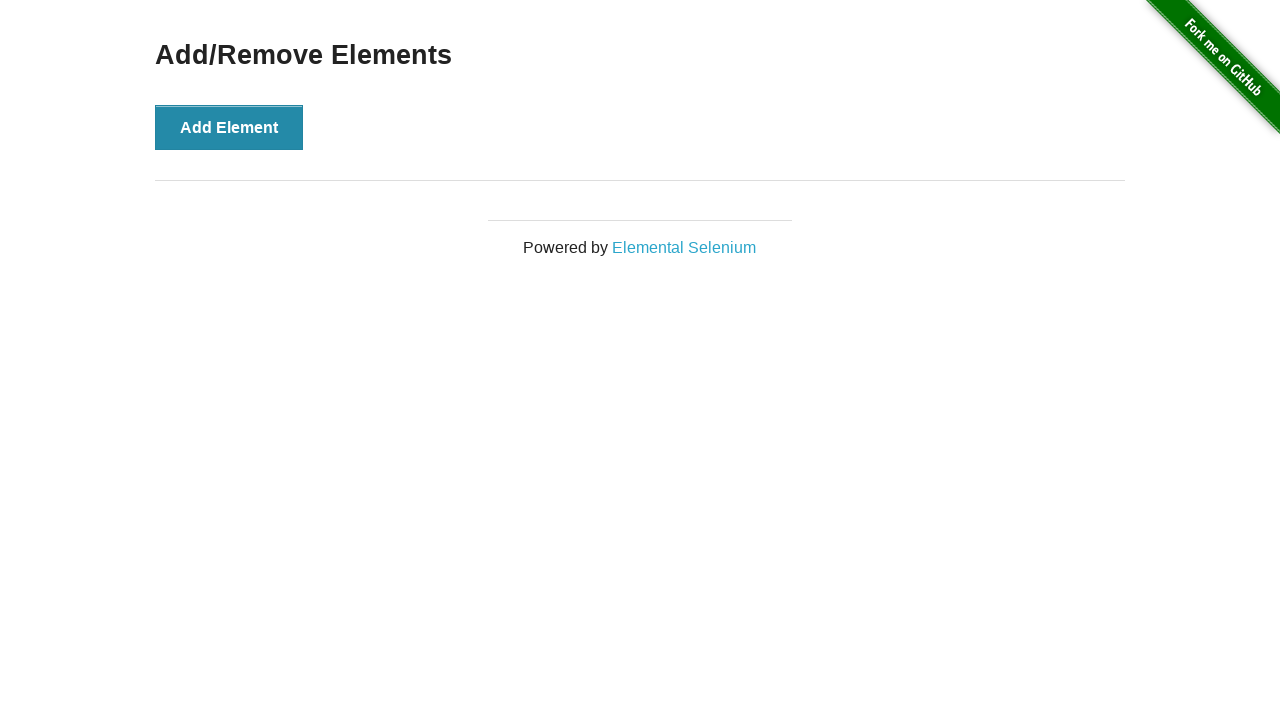

Verified that the element was successfully removed from the cart
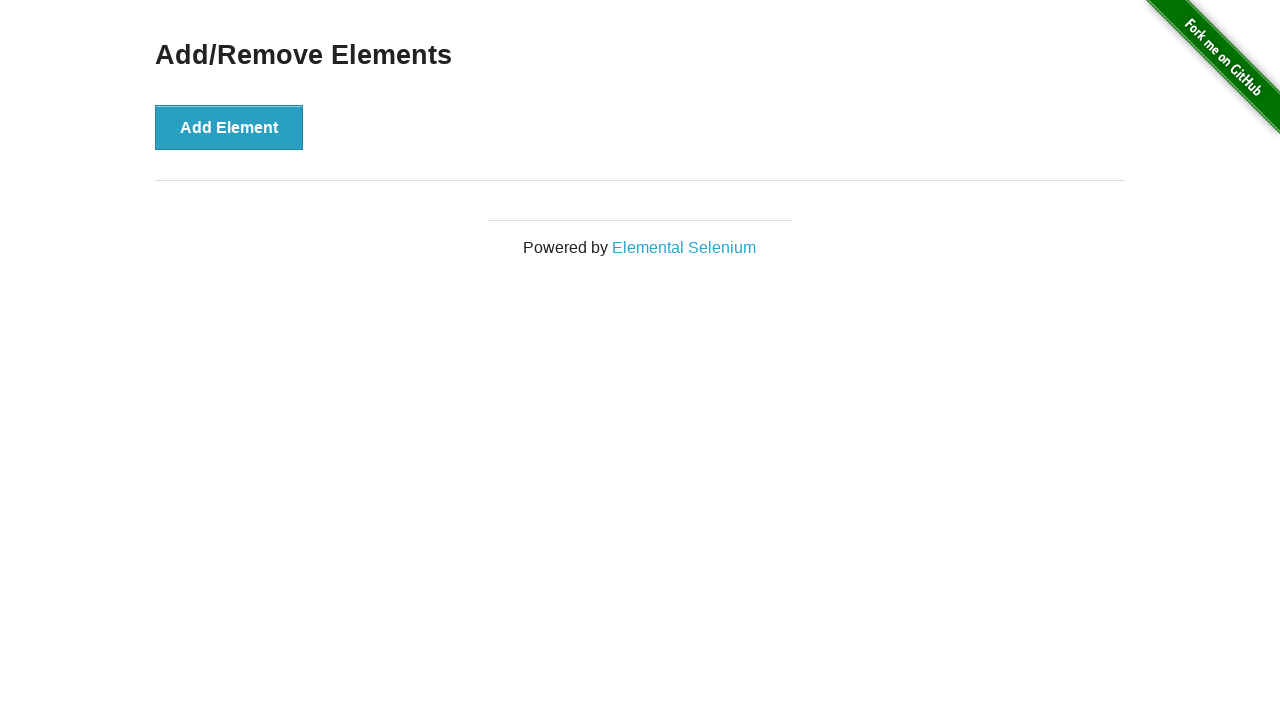

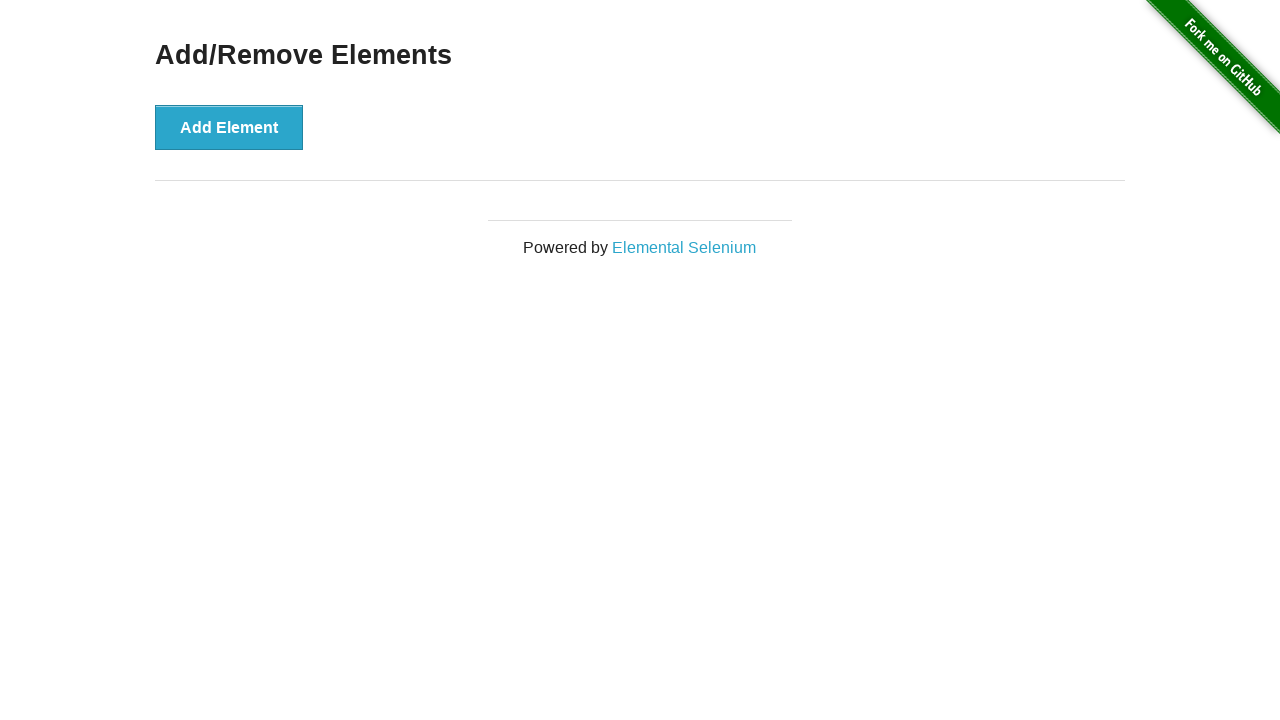